Tests infinite scroll functionality by navigating to a quotes page, waiting for initial quotes to load, scrolling down to trigger loading of more content, and verifying additional quotes appear.

Starting URL: https://quotes.toscrape.com/scroll

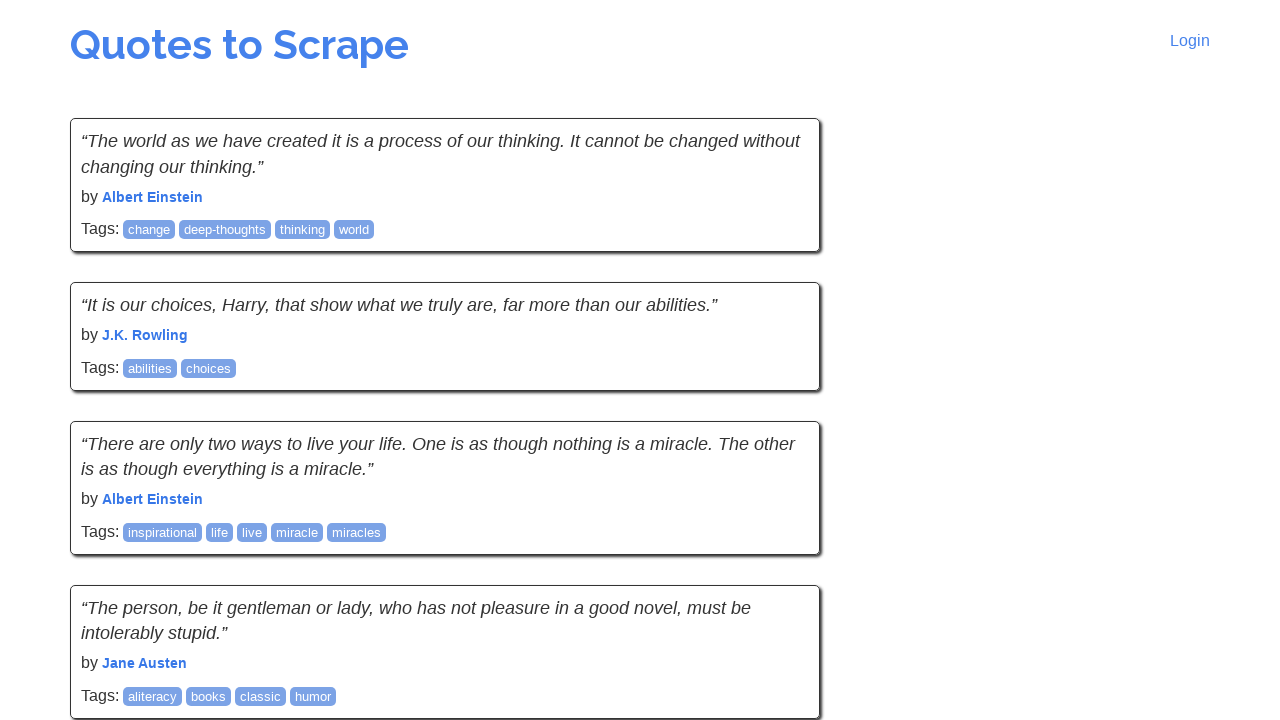

Waited for initial quotes to load on the page
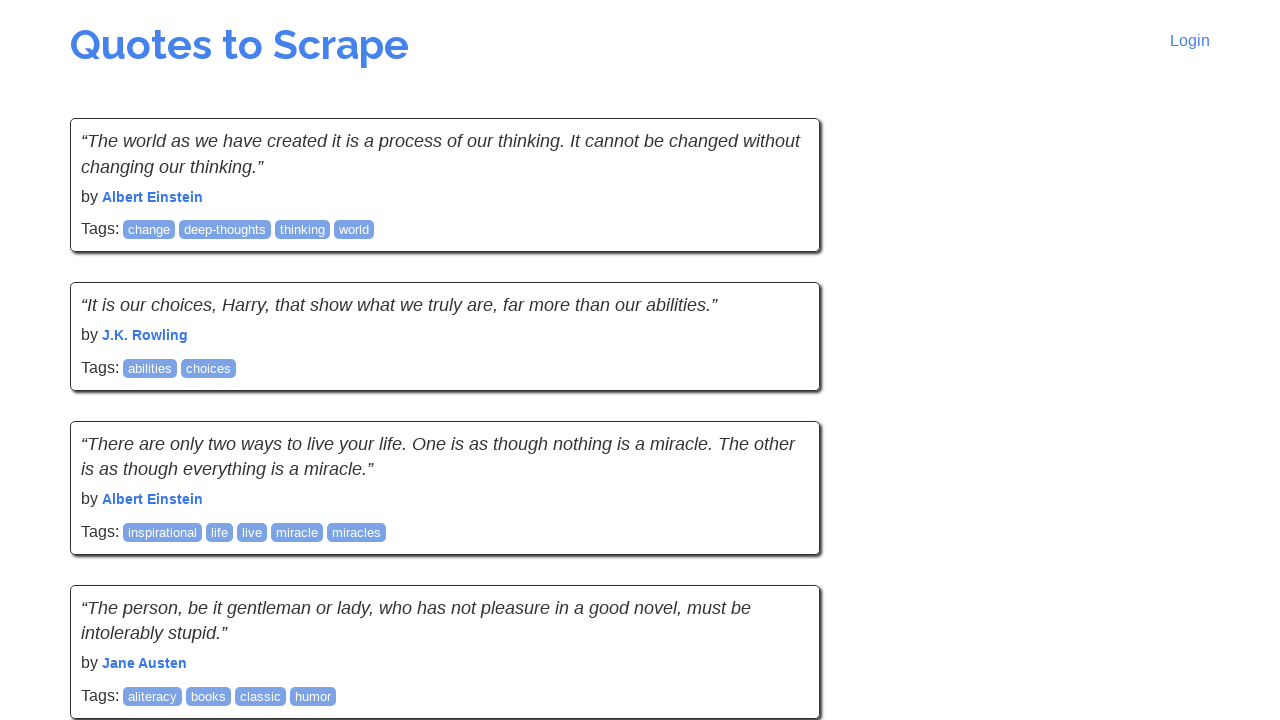

Scrolled down to trigger infinite scroll loading
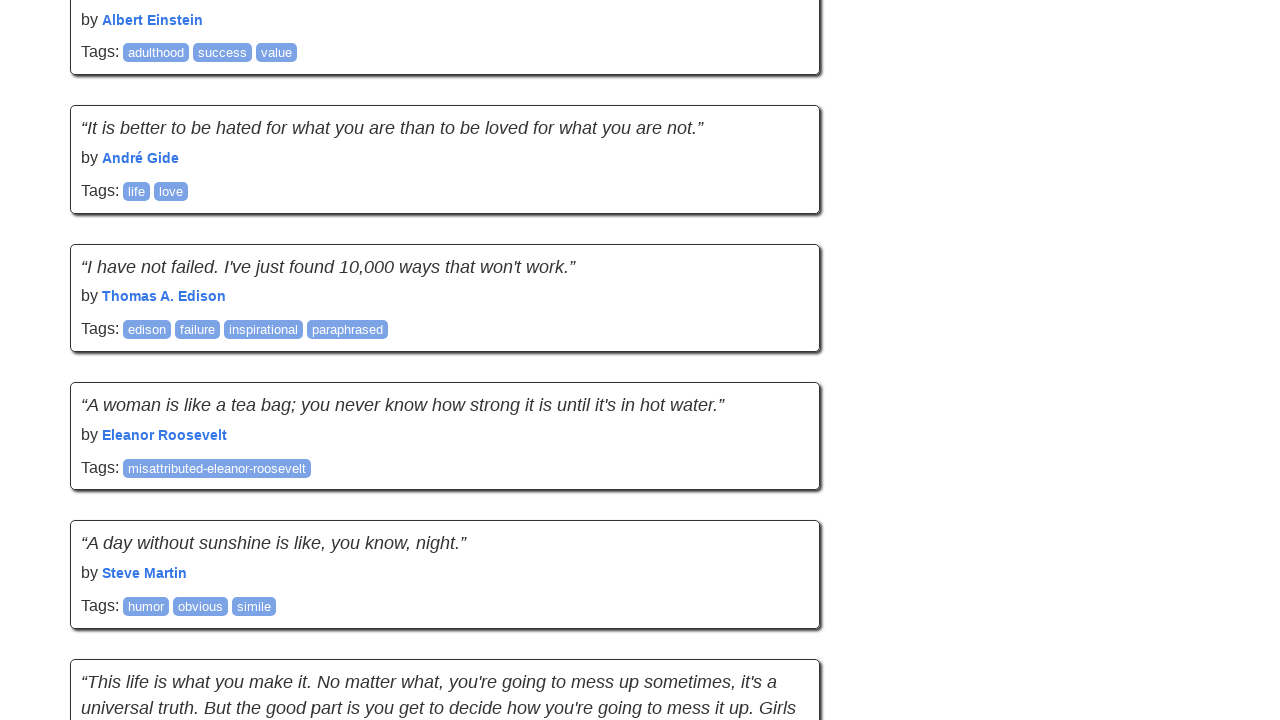

Verified that additional quotes loaded (at least 11 quotes visible)
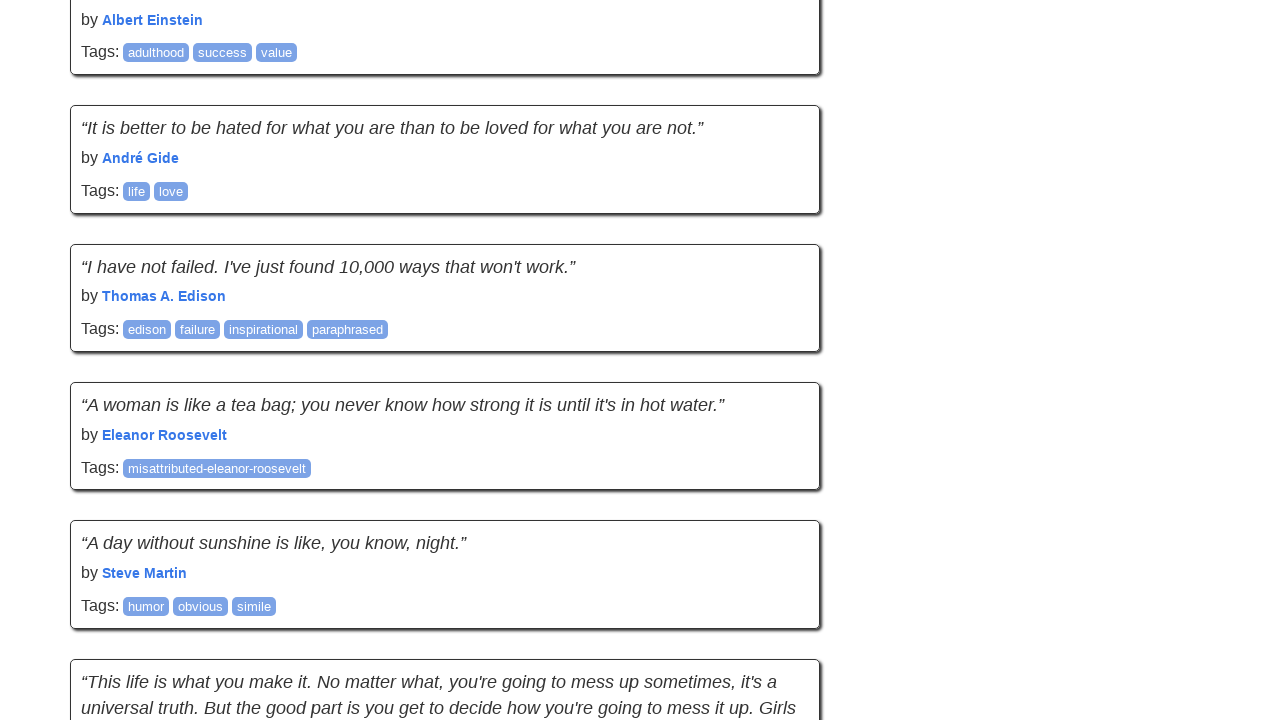

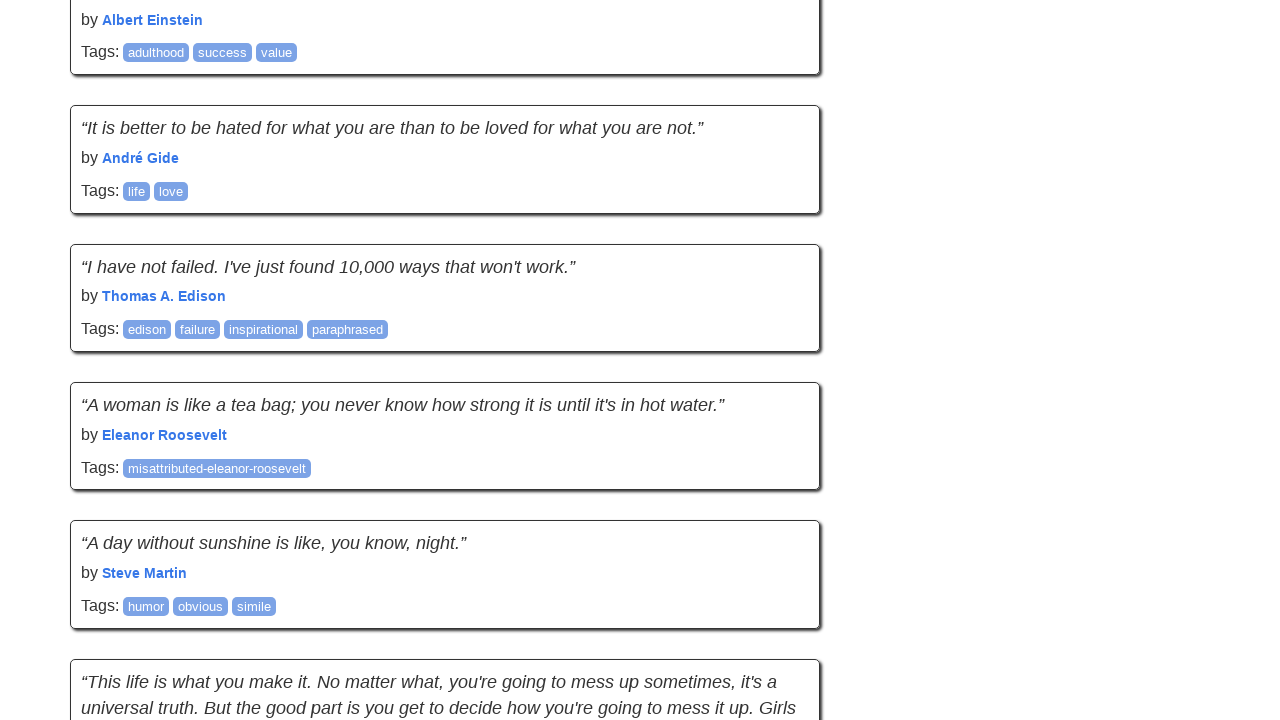